Tests radio button selection, show/hide functionality, and enable/disable functionality on a practice form page

Starting URL: https://www.letskodeit.com/practice

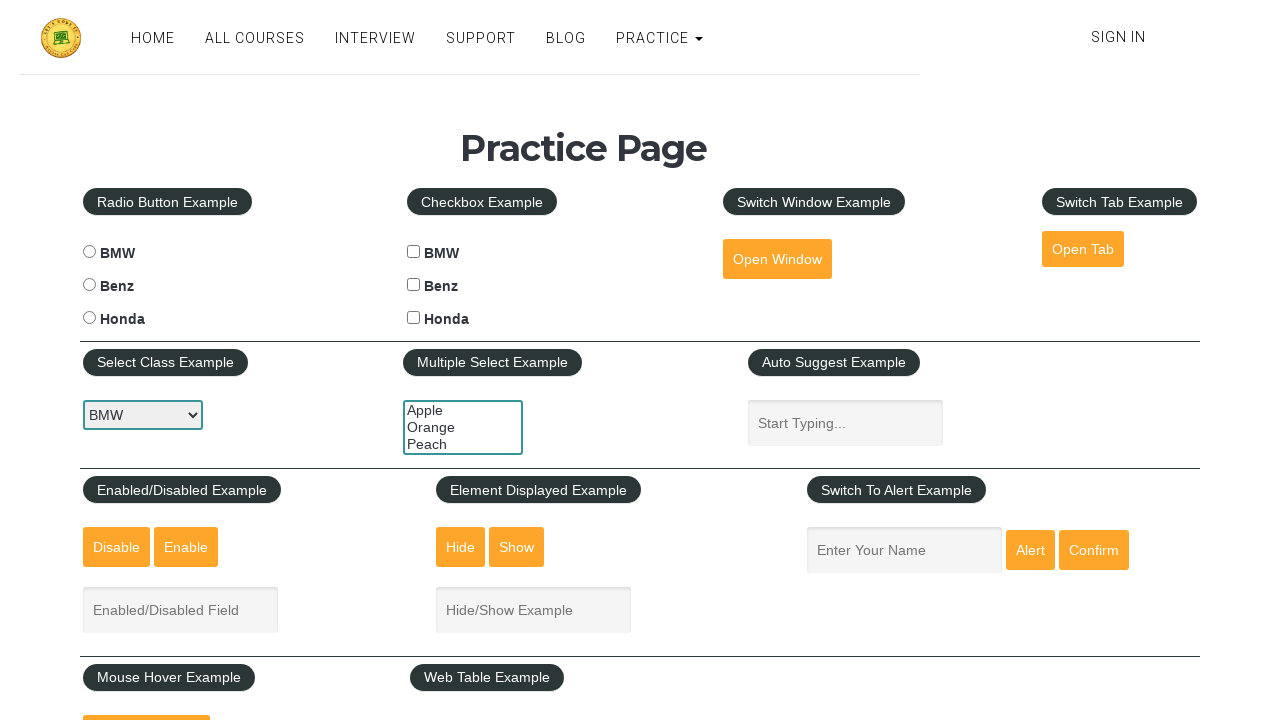

Clicked BMW radio button at (89, 252) on #bmwradio
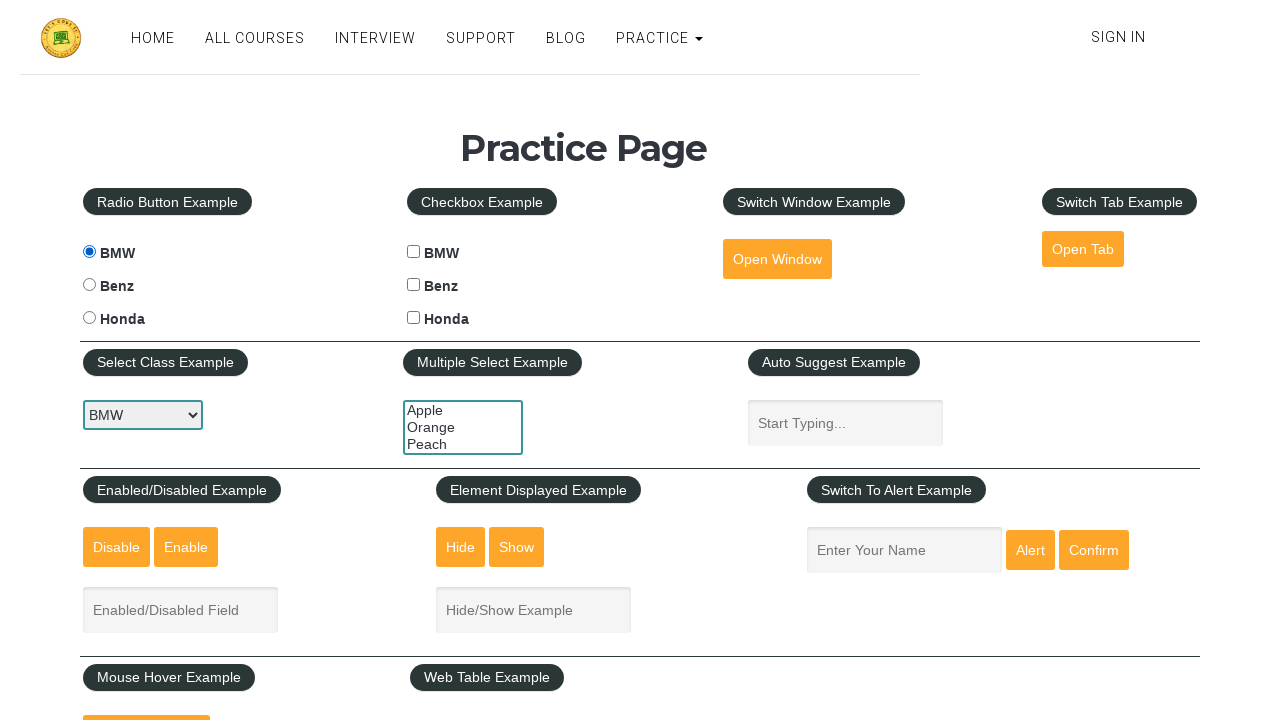

Waited 2 seconds for BMW selection to register
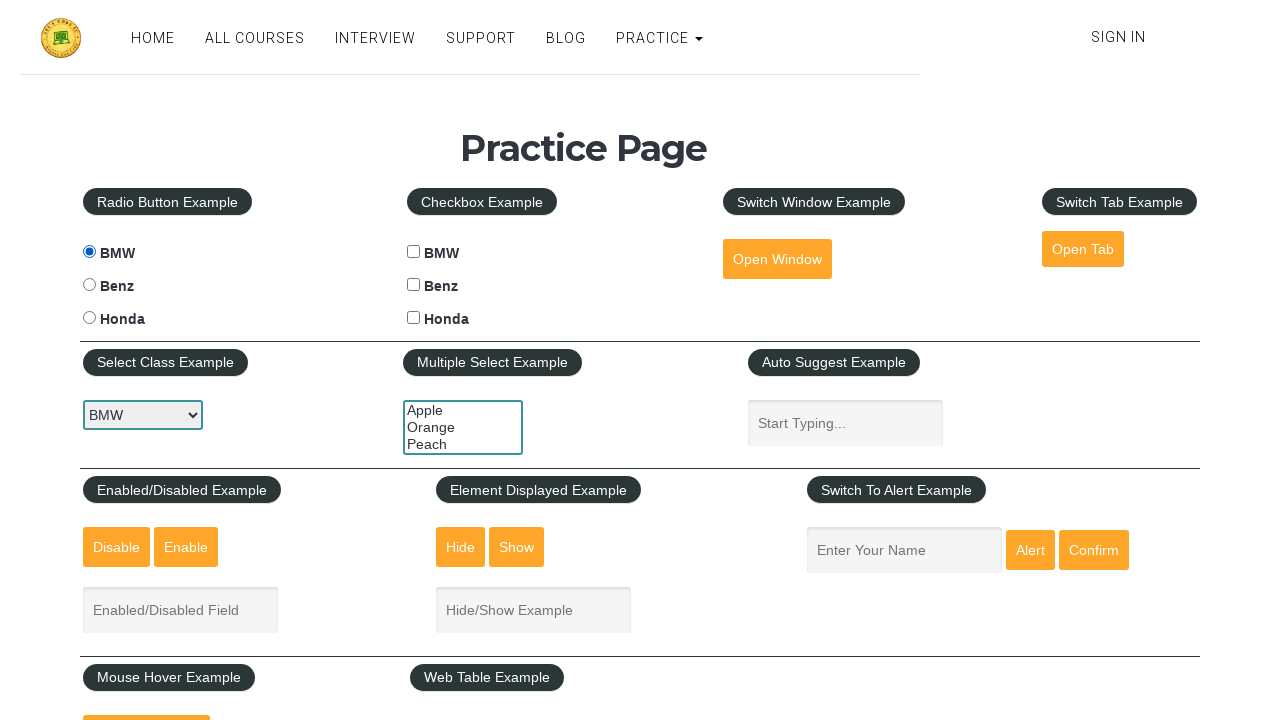

Clicked Mercedes-Benz radio button at (89, 285) on #benzradio
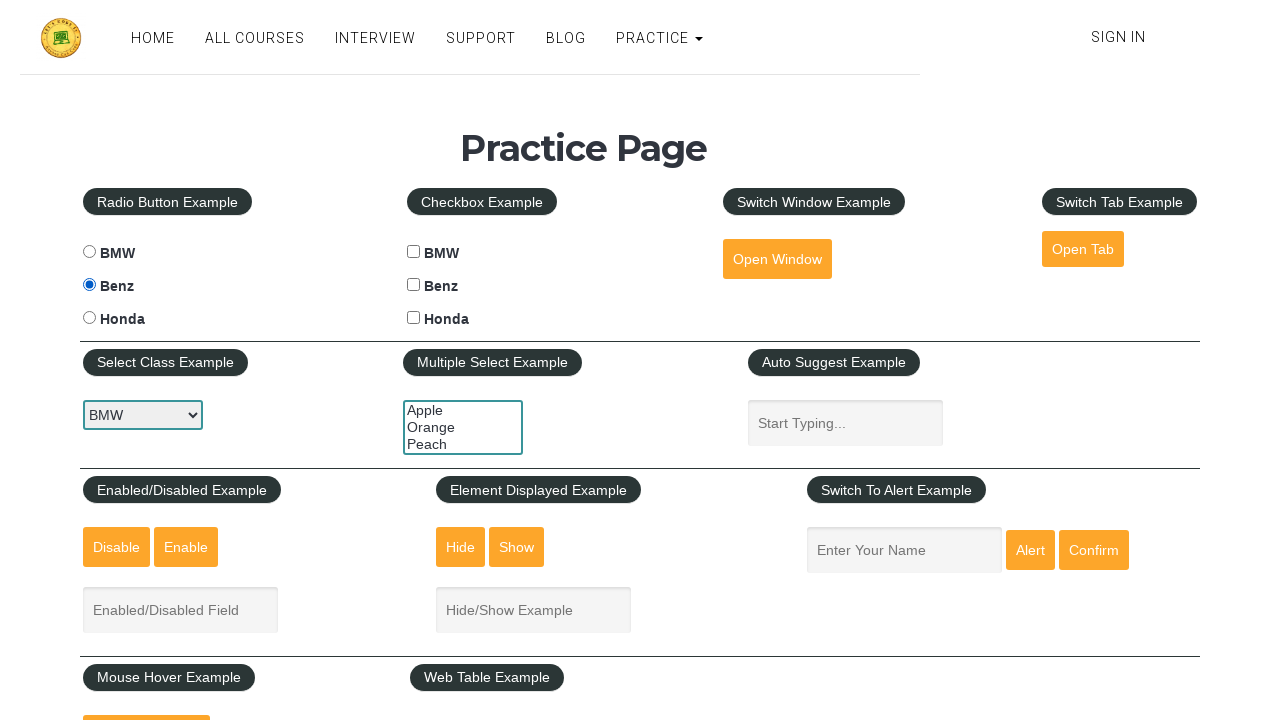

Waited 2 seconds for Mercedes-Benz selection to register
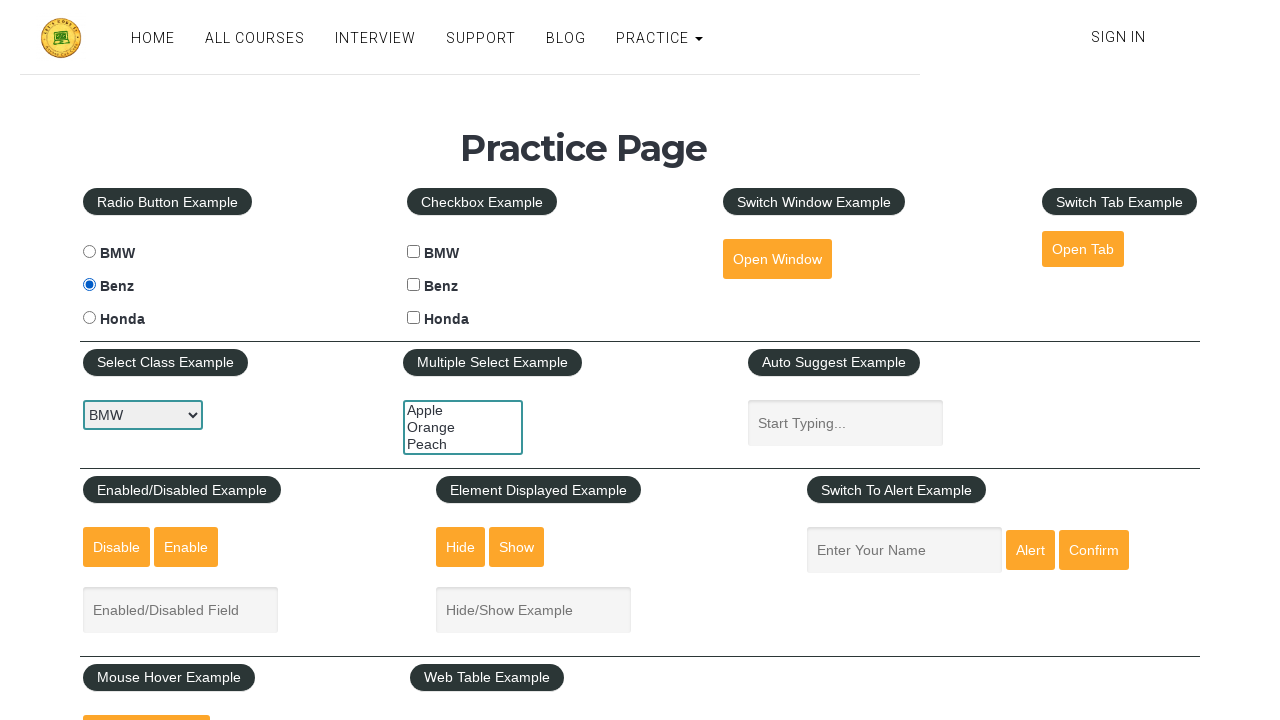

Clicked Honda radio button at (89, 318) on #hondaradio
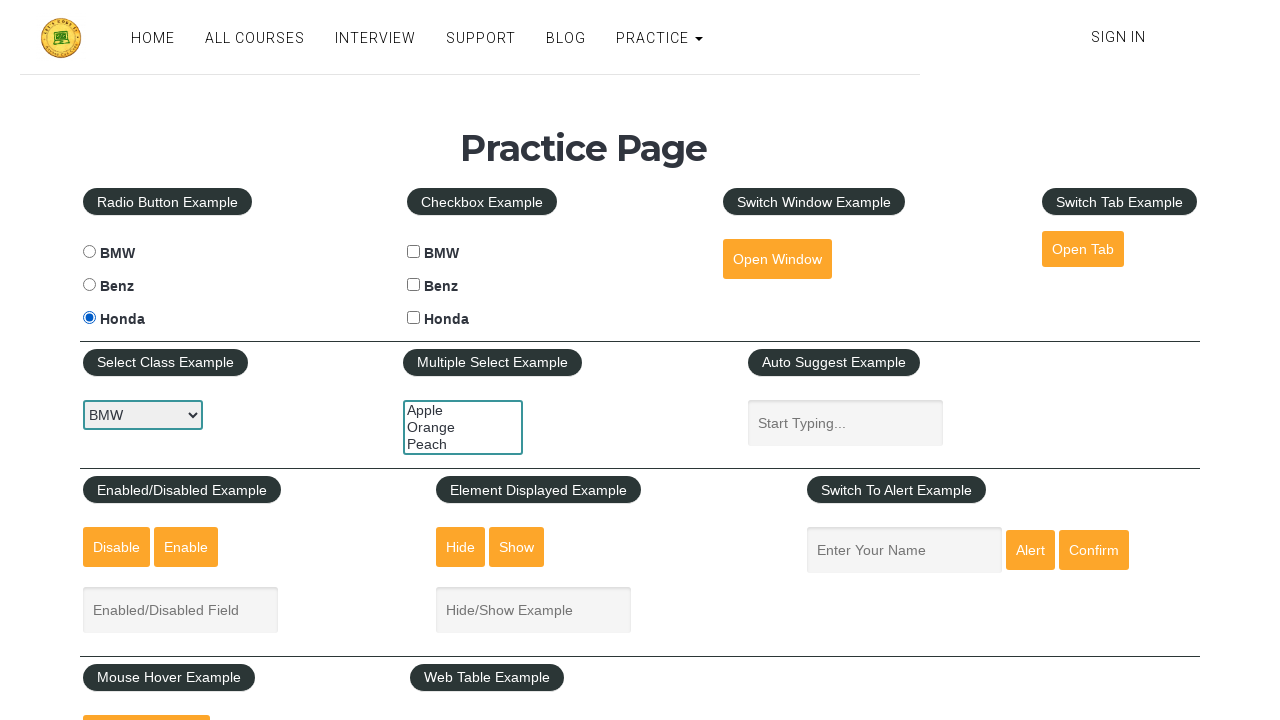

Waited 2 seconds for Honda selection to register
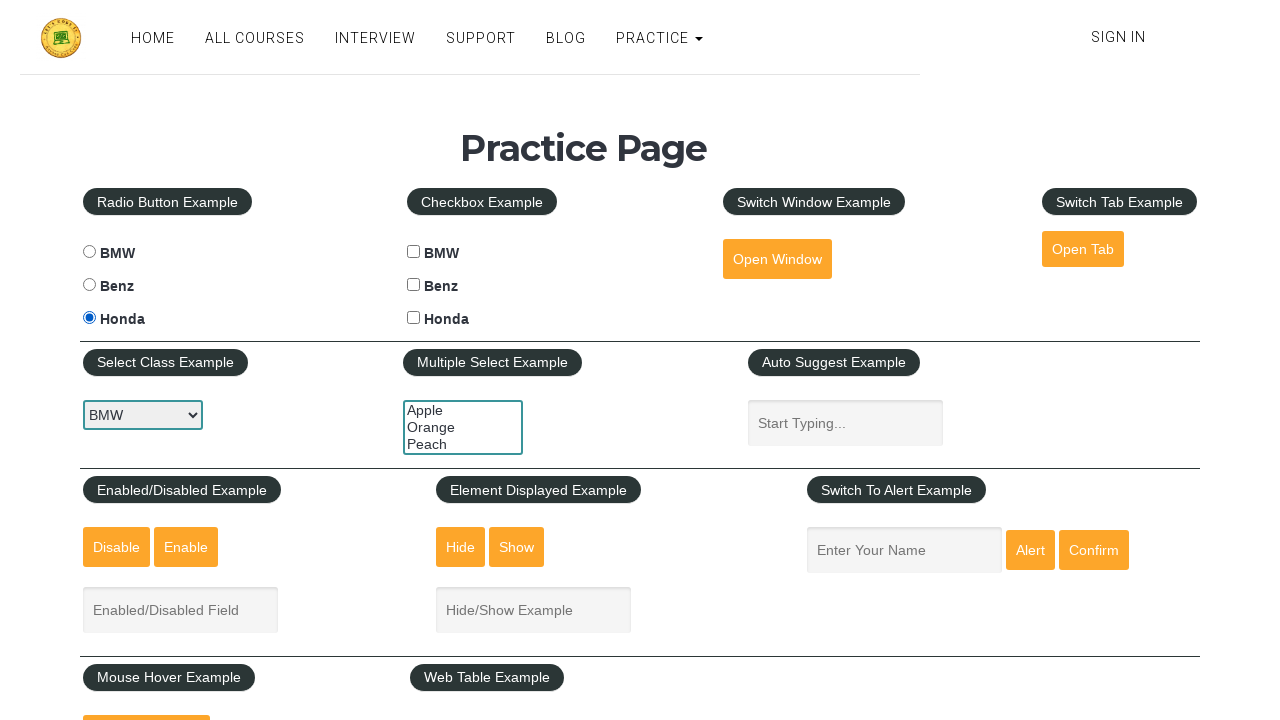

Clicked hide button to hide text field at (461, 547) on #hide-textbox
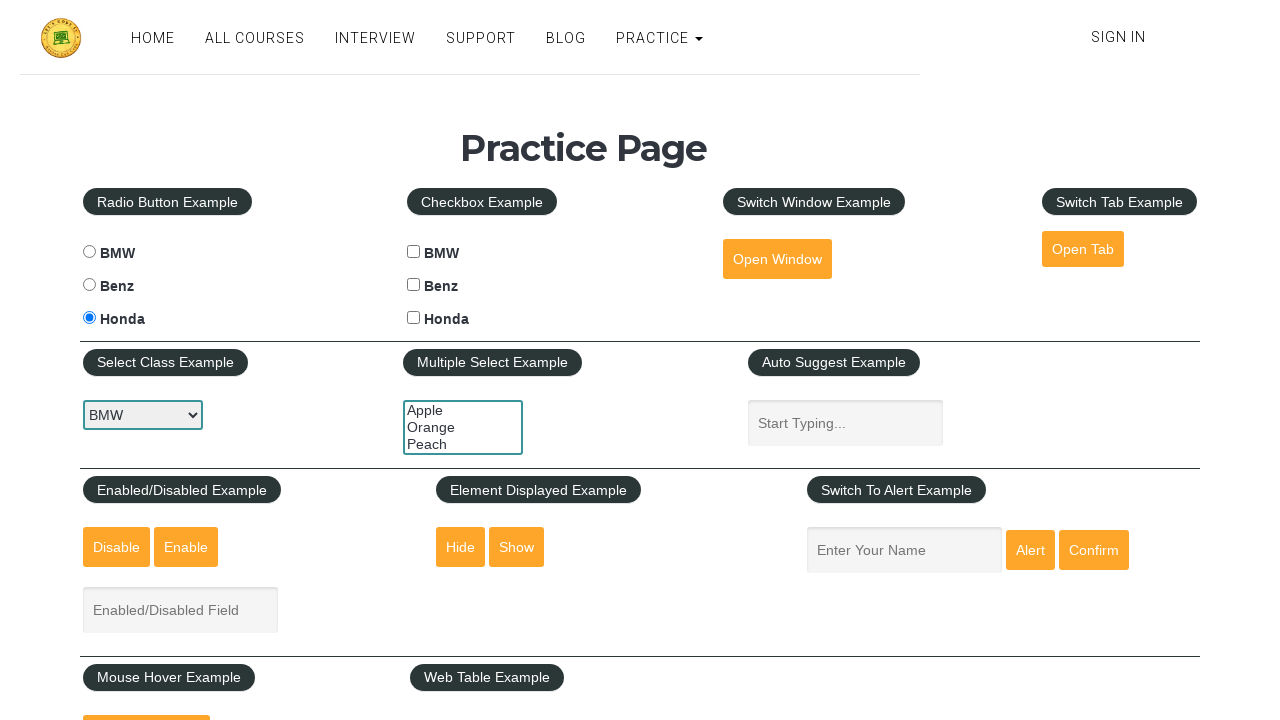

Waited 2 seconds for text field to hide
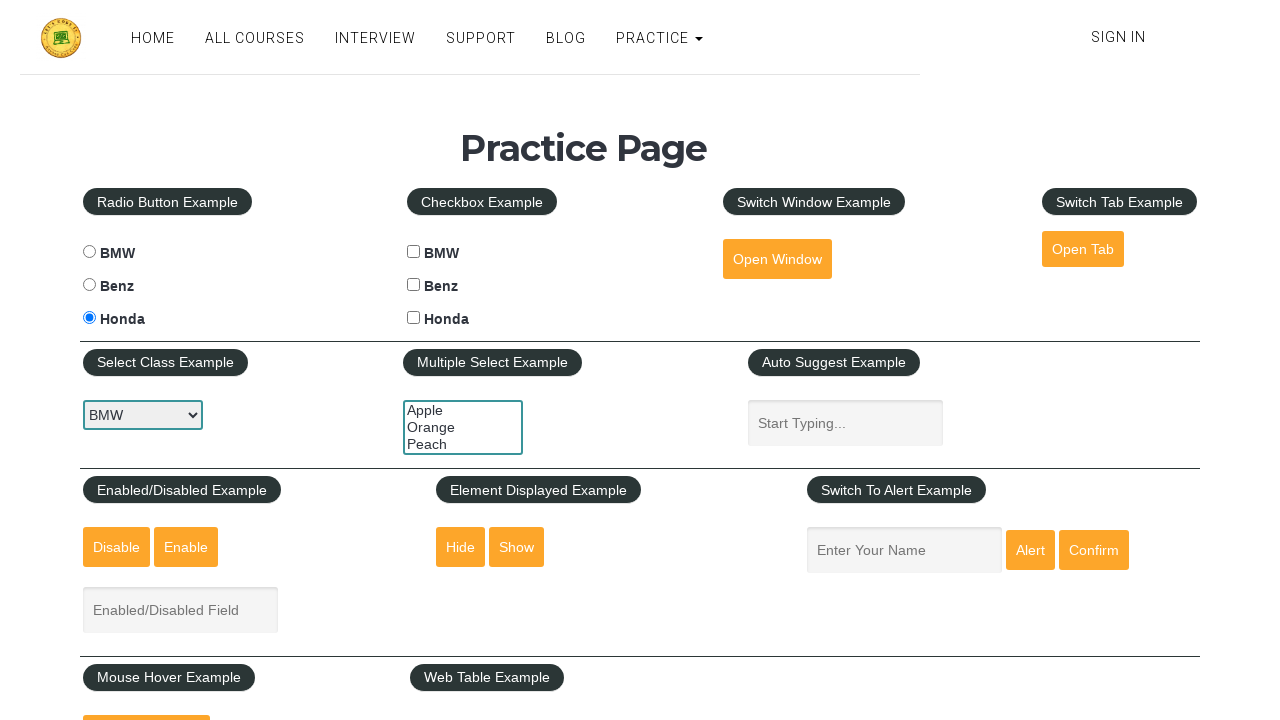

Clicked show button to display text field at (517, 547) on #show-textbox
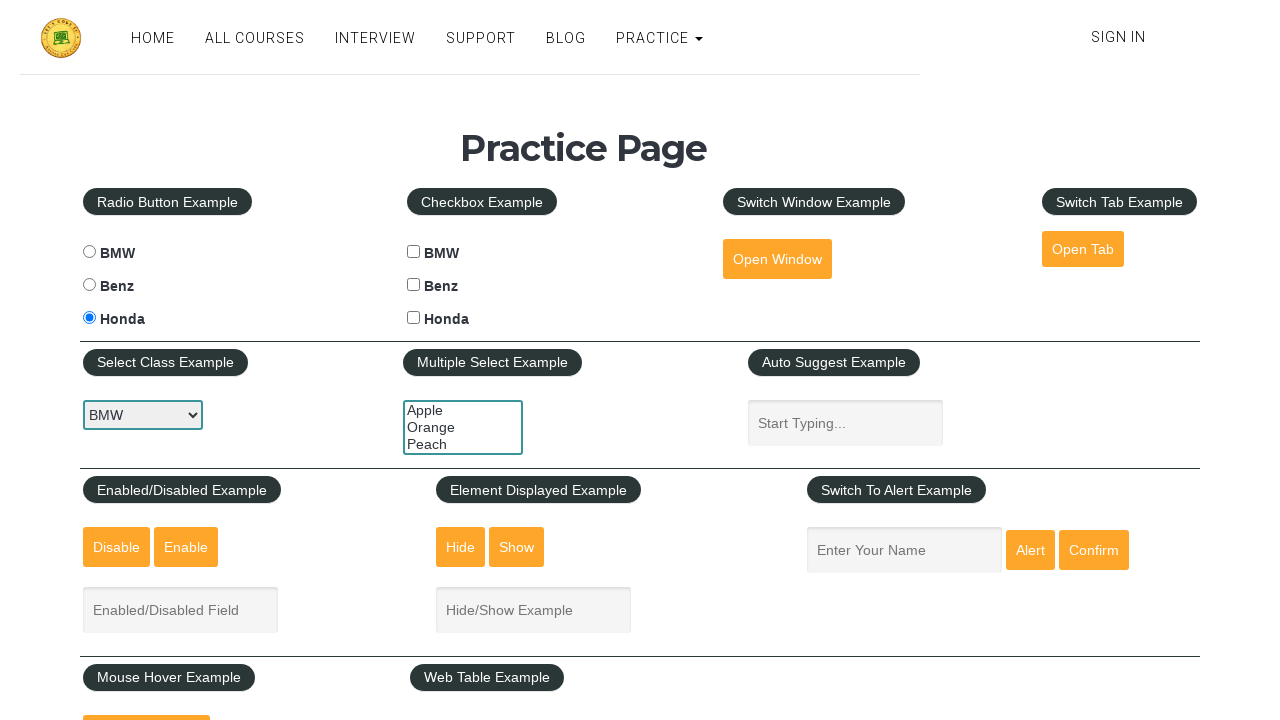

Waited 2 seconds for text field to reappear
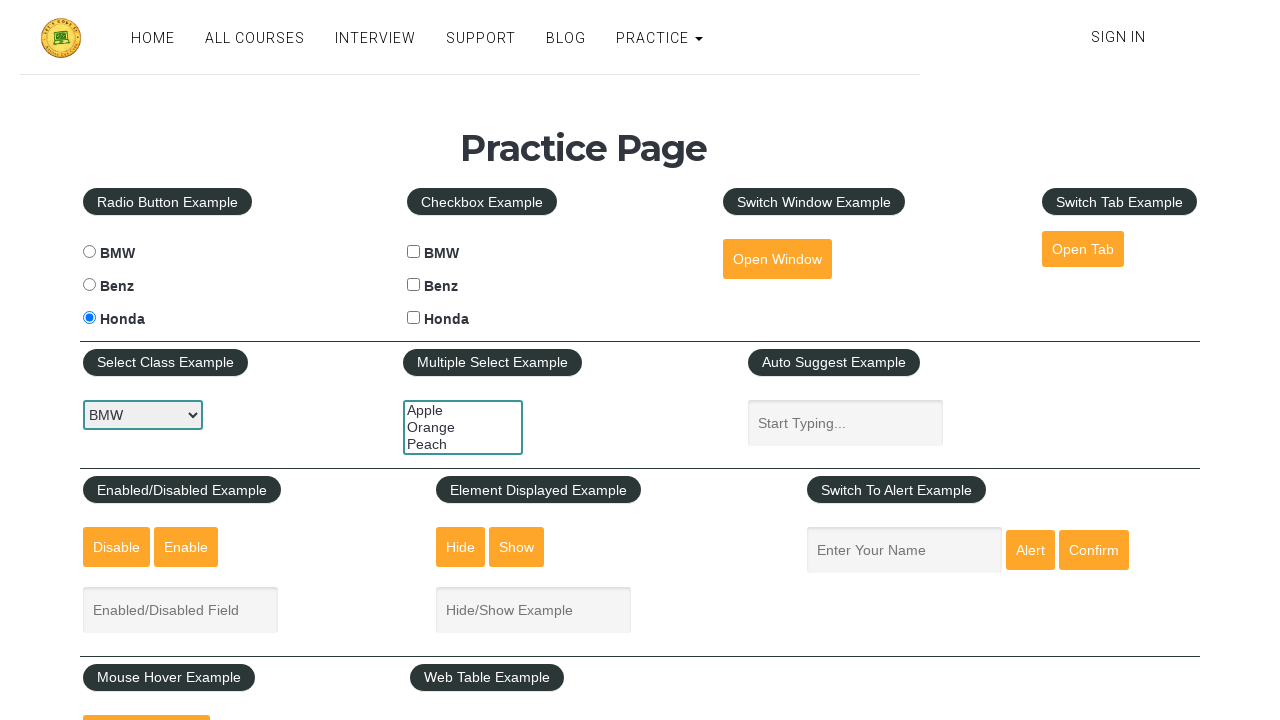

Clicked disabled button to disable input field at (116, 547) on #disabled-button
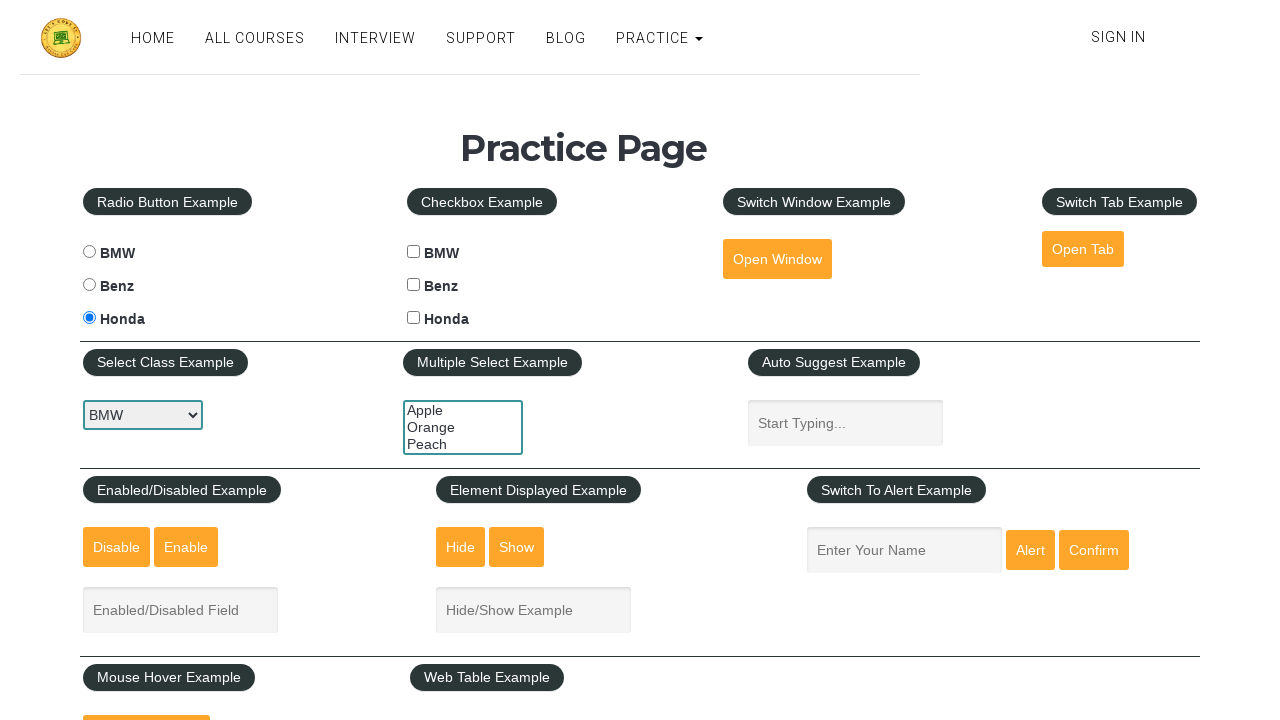

Clicked enabled button to enable input field at (186, 547) on #enabled-button
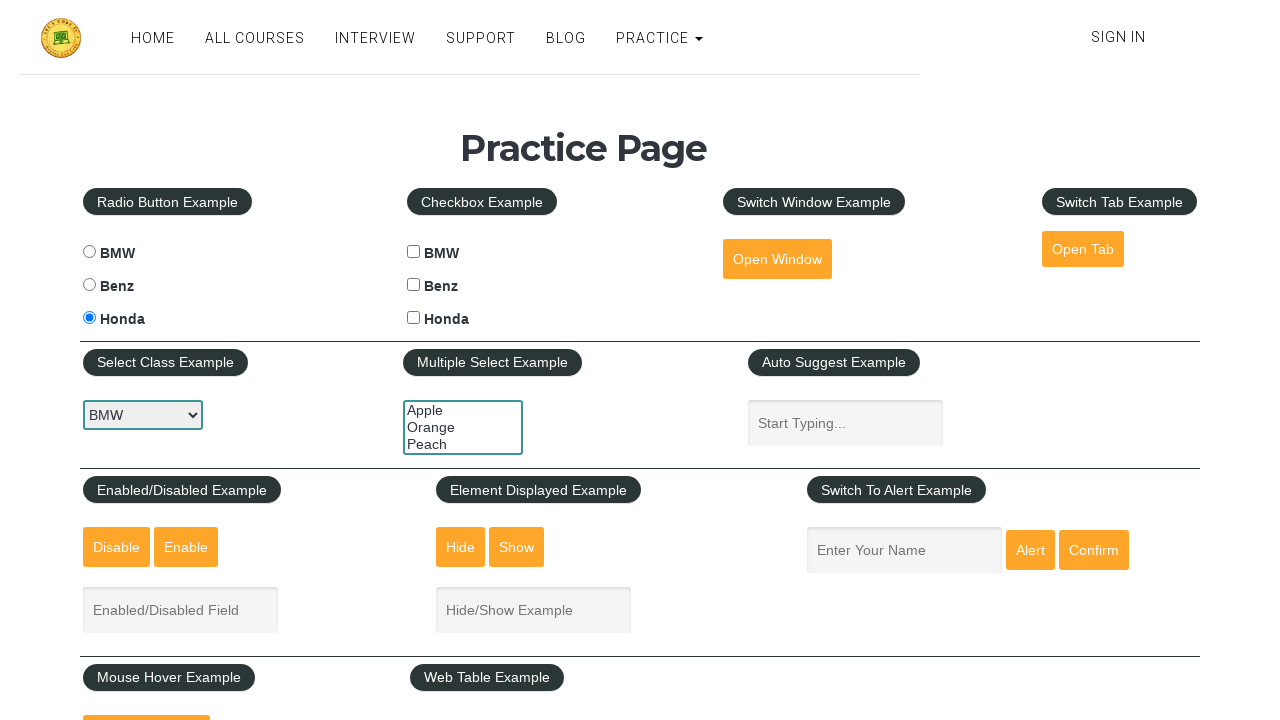

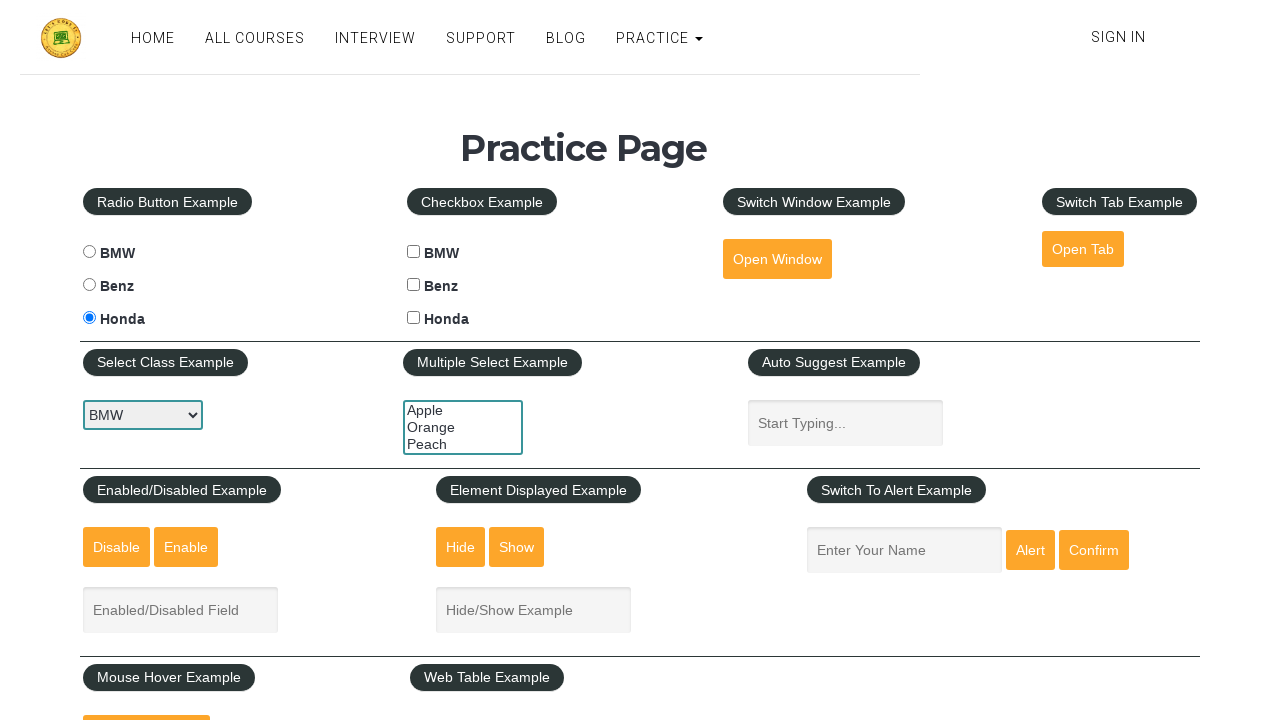